Tests drag and drop functionality with images by navigating to images page and dragging an image to a drop zone

Starting URL: https://www.qa-practice.com/elements/input/simple

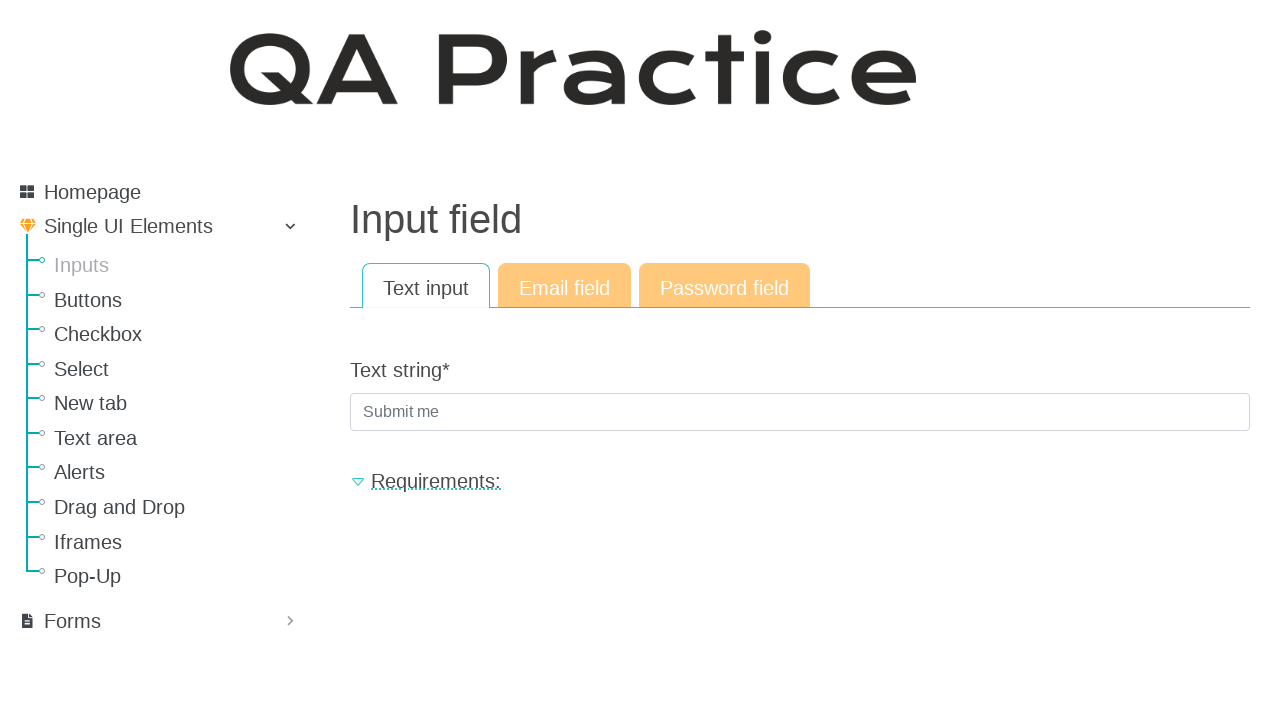

Clicked link to navigate to drag and drop section at (180, 507) on a[href="/elements/dragndrop"]
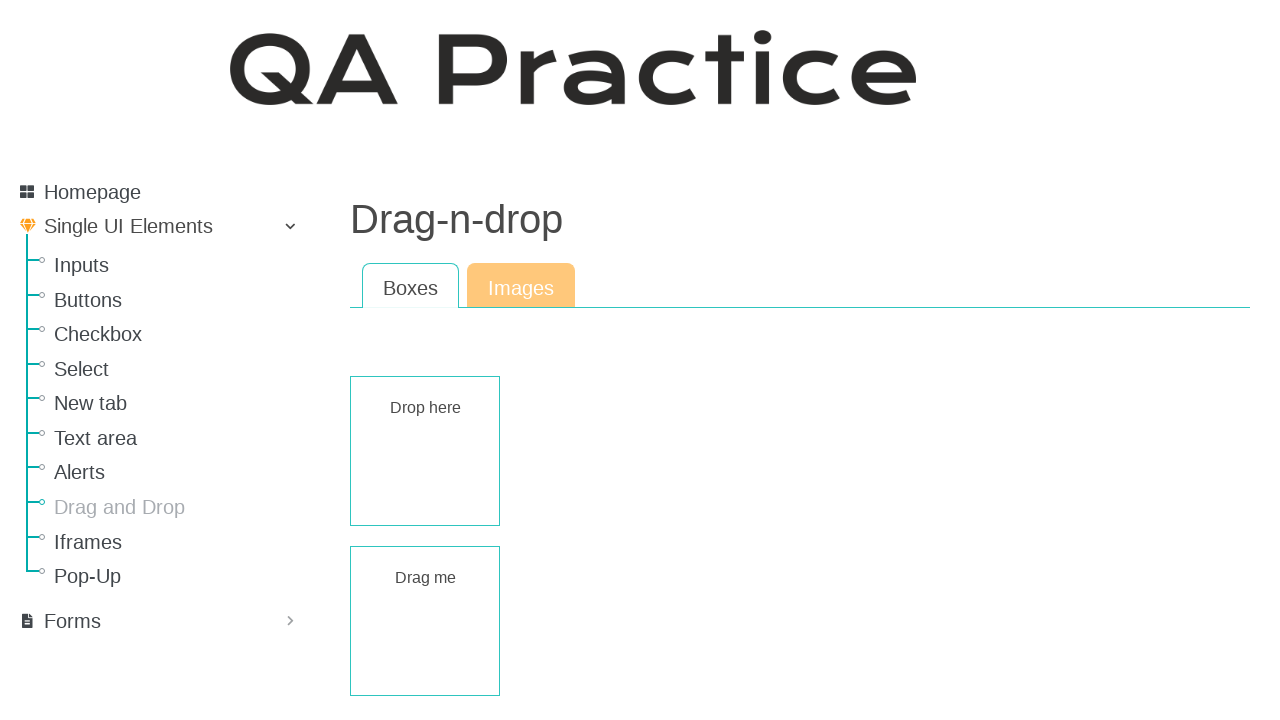

Clicked link to navigate to images drag and drop page at (521, 286) on a[href="/elements/dragndrop/images"]
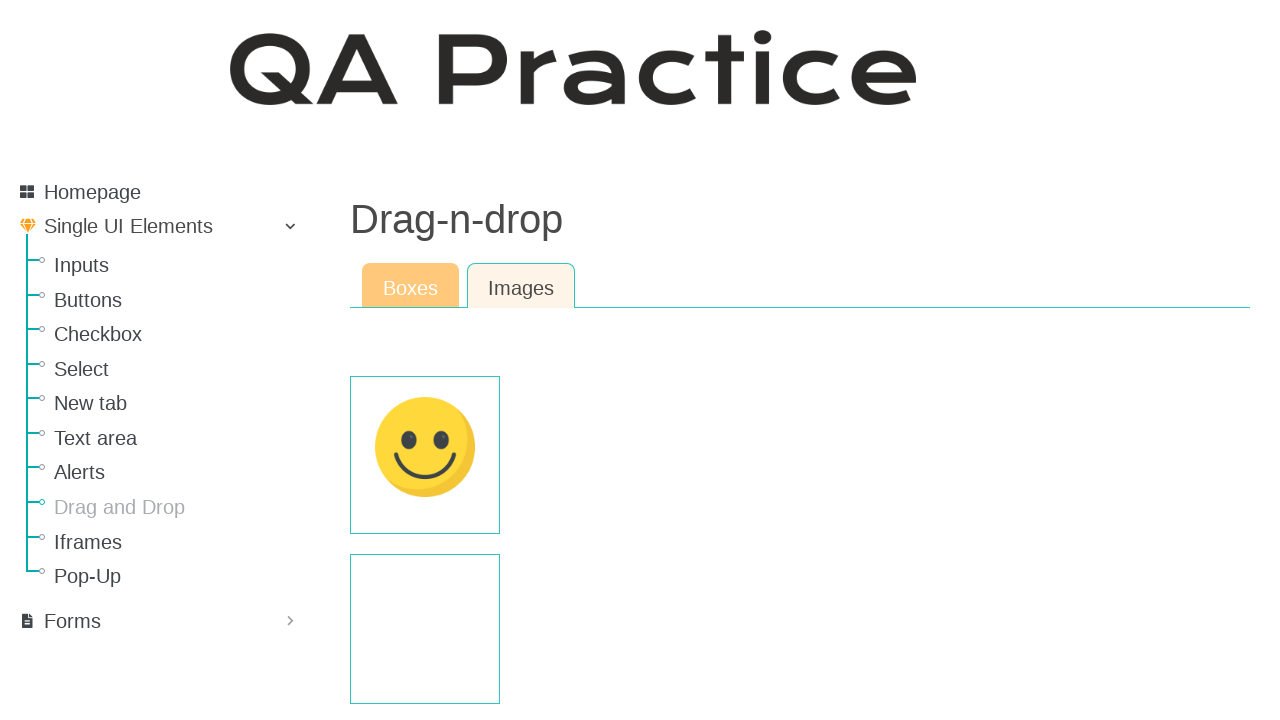

Dragged smile image to drop zone at (425, 629)
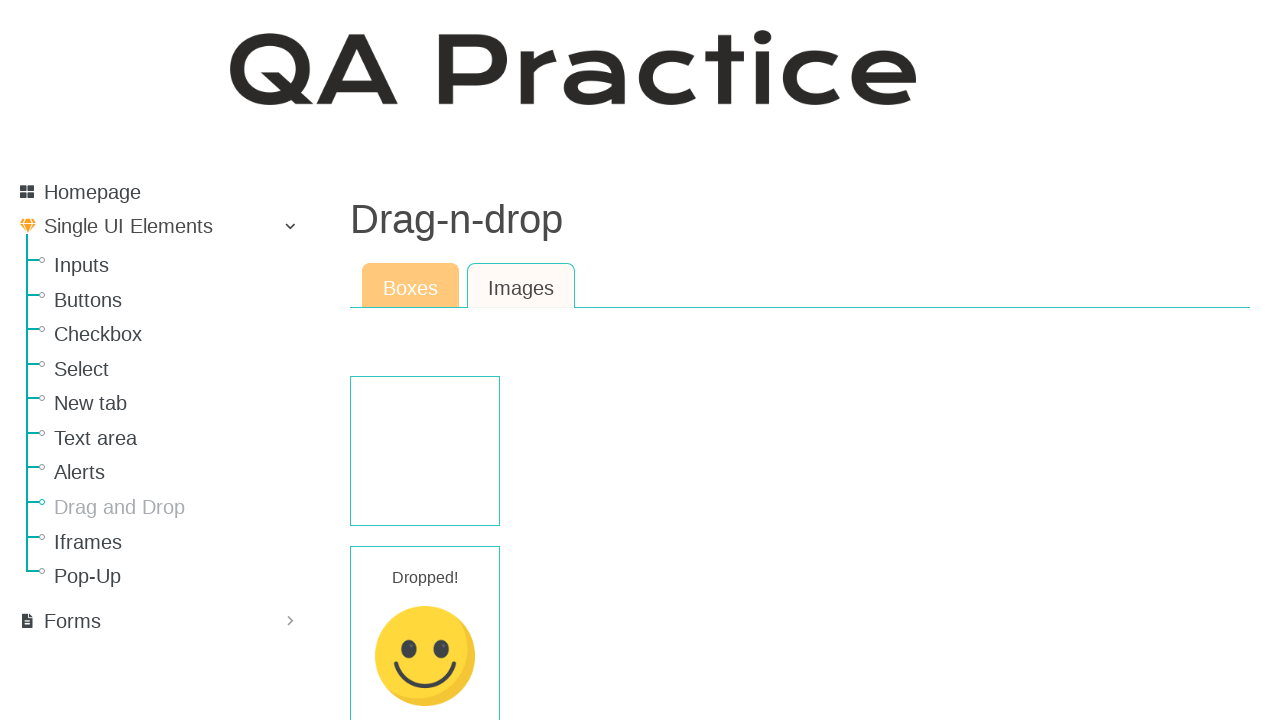

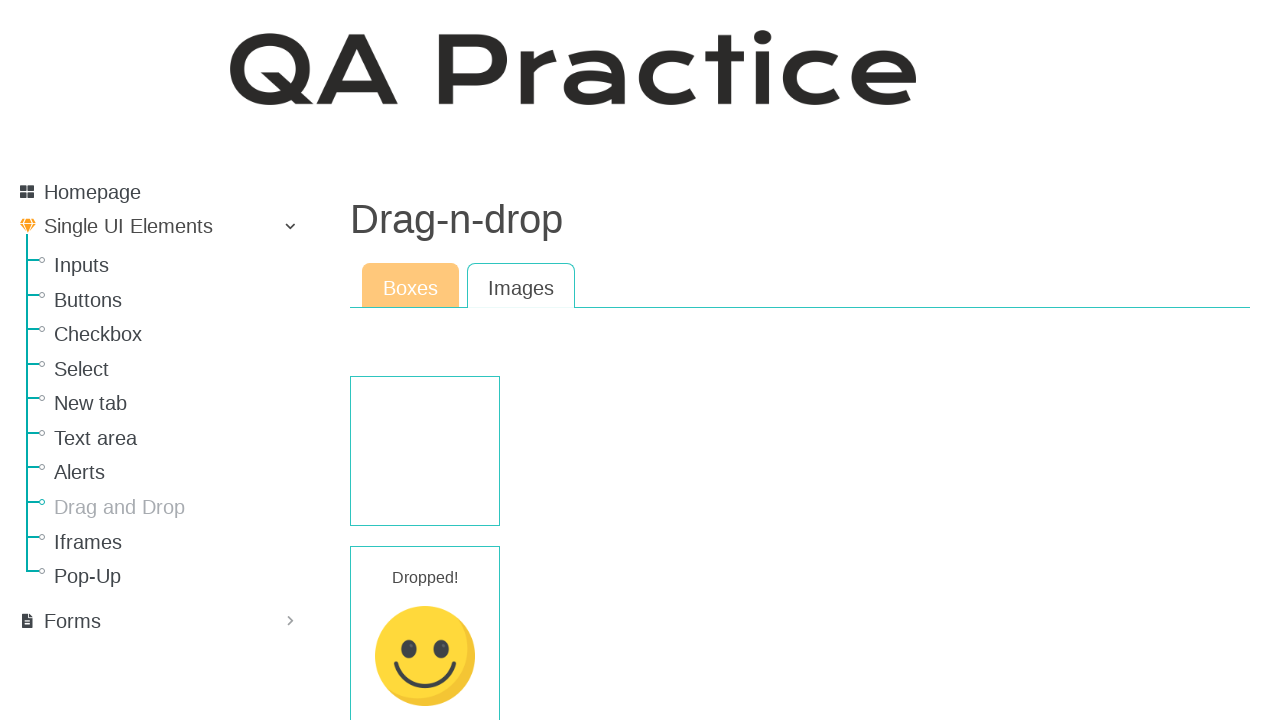